Navigates to Browse Languages page and verifies the table contains the expected column headers.

Starting URL: http://www.99-bottles-of-beer.net/

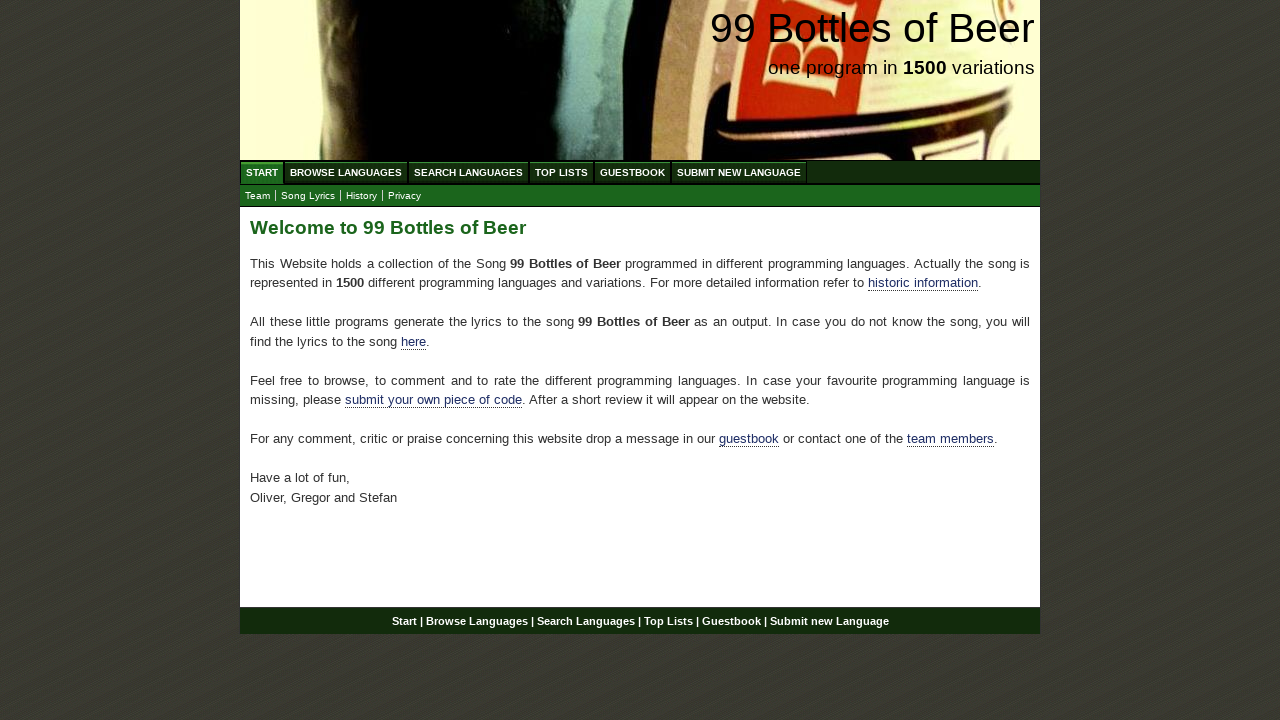

Clicked on Browse Languages menu link at (346, 172) on xpath=//ul[@id='menu']/li/a[@href='/abc.html']
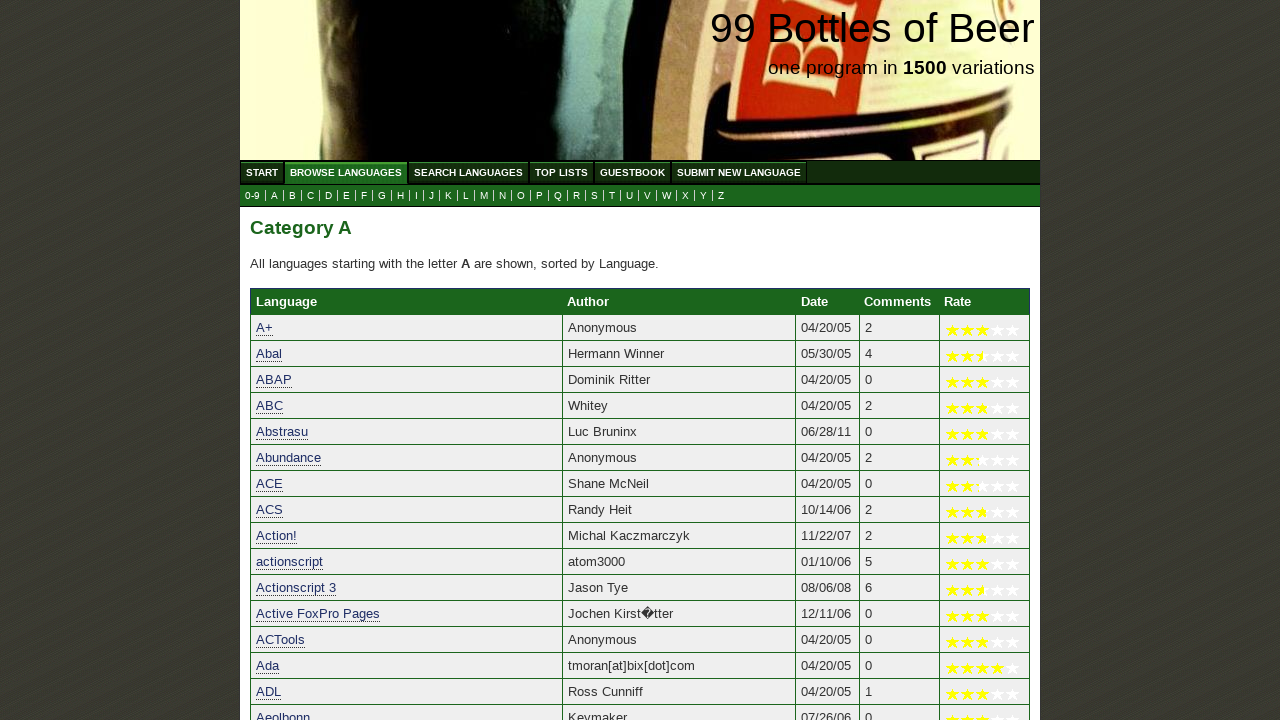

Browse Languages table header row loaded
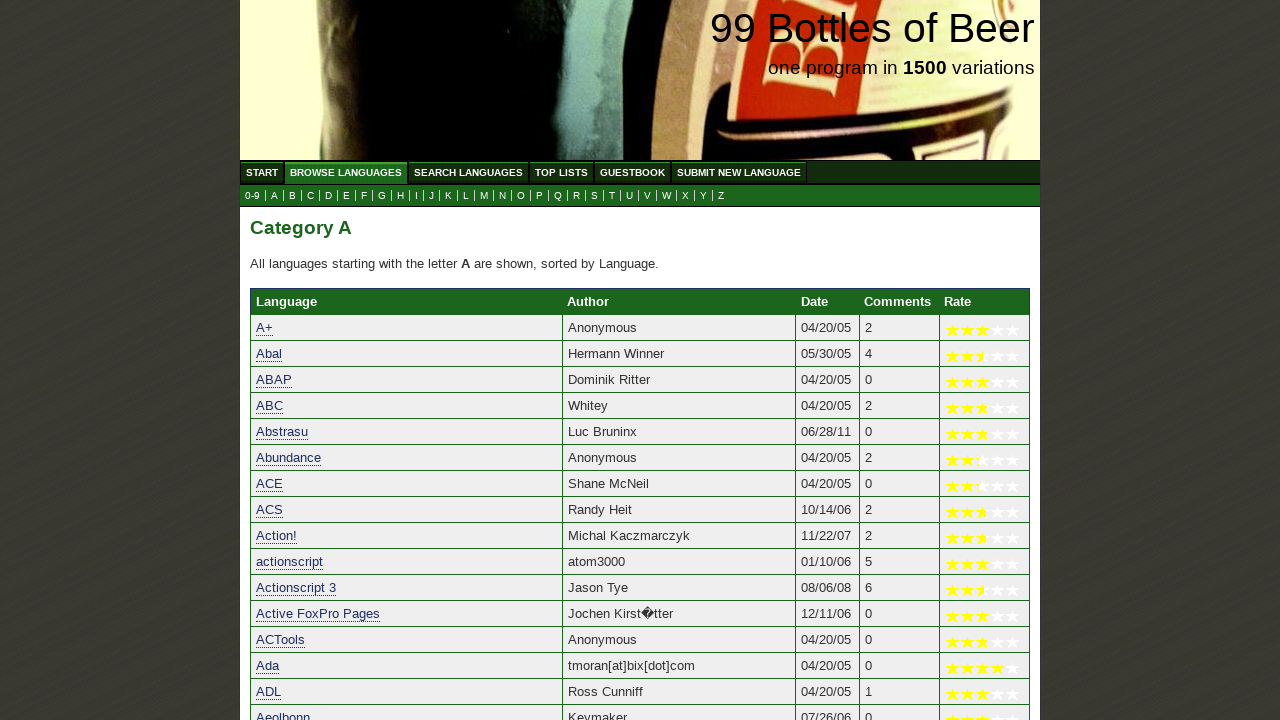

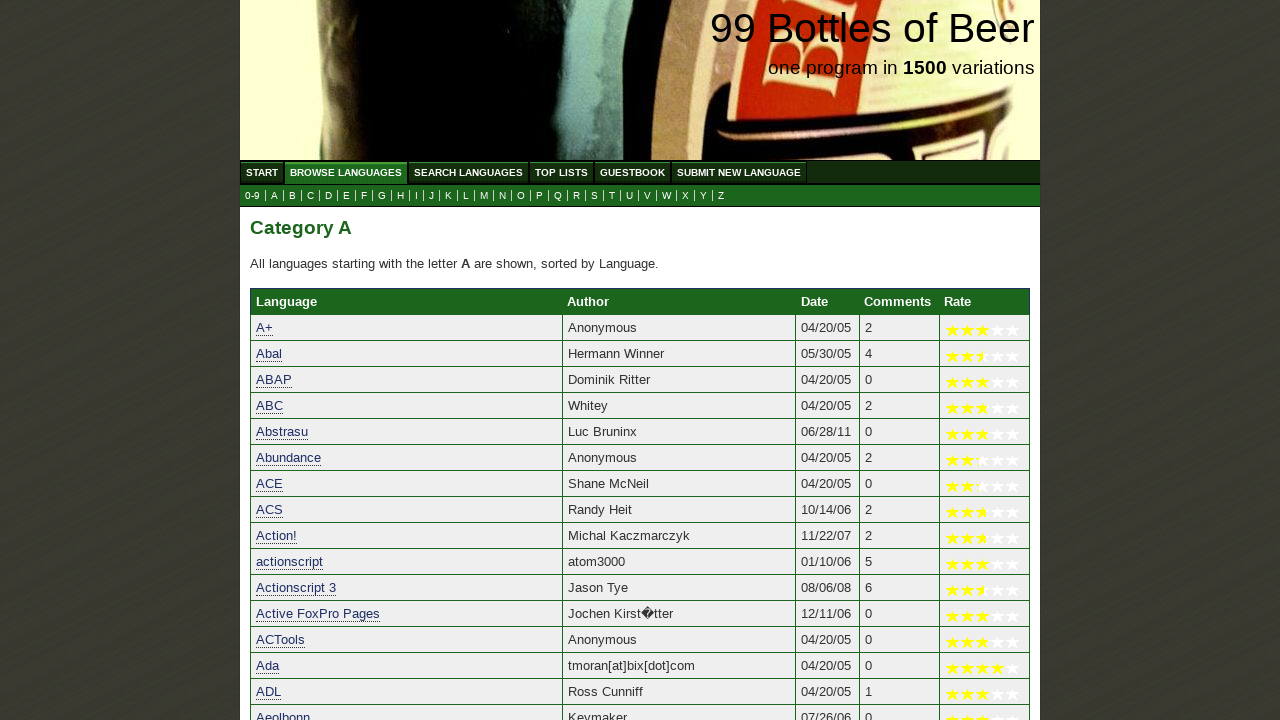